Navigates to Gmail's landing page and verifies that the page title contains "Gmail" to confirm the page loaded correctly.

Starting URL: https://www.googlemail.com

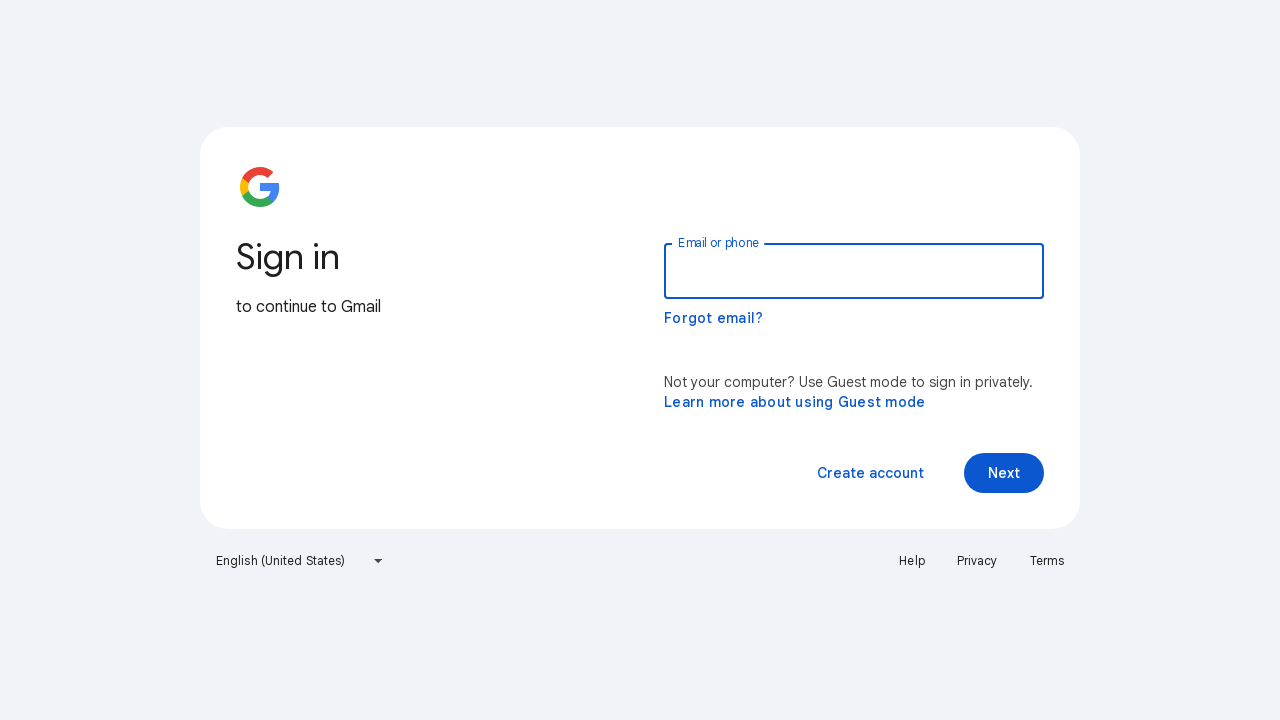

Navigated to Gmail landing page at https://www.googlemail.com
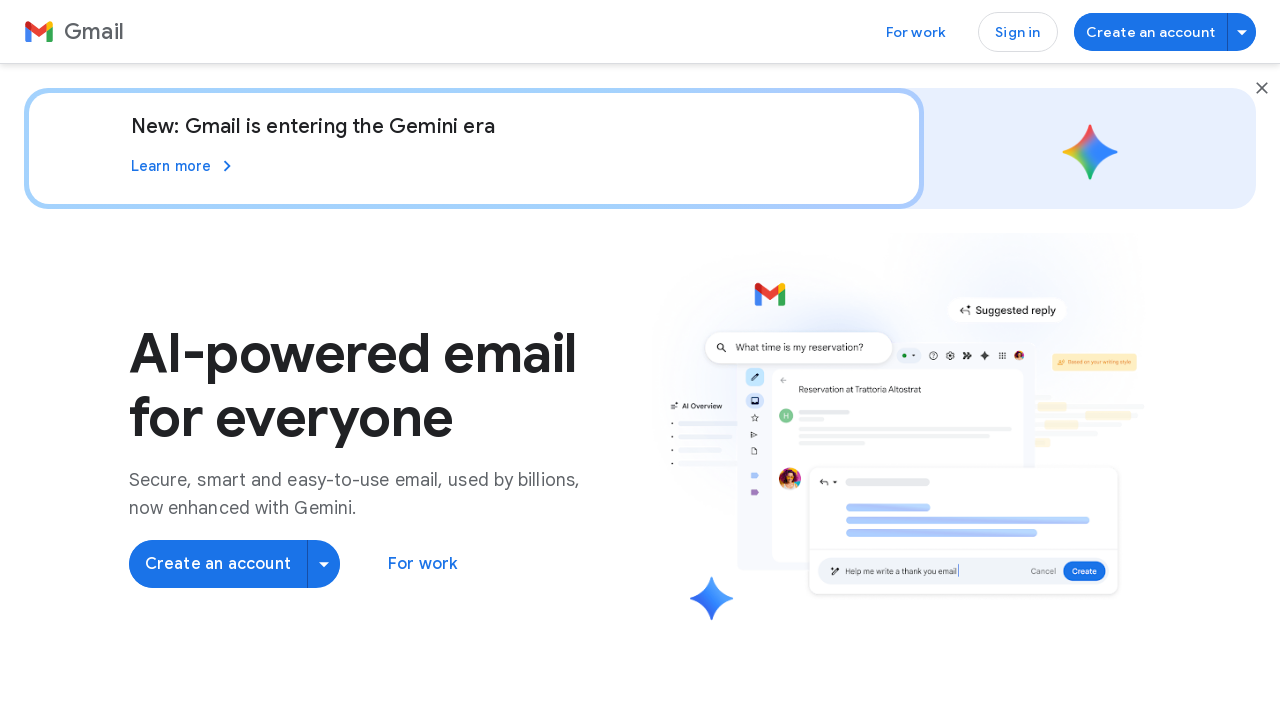

Page fully loaded (domcontentloaded state reached)
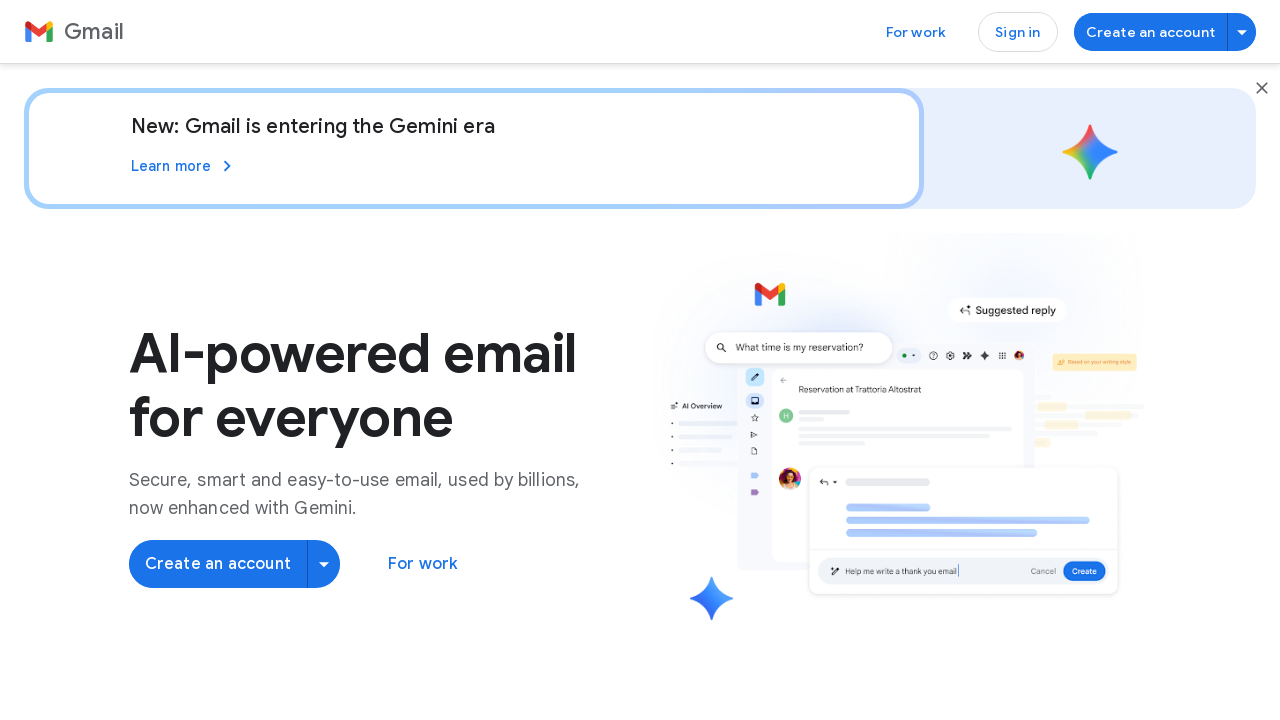

Retrieved page title: 'Gmail: Secure, AI-Powered Email for Everyone | Google Workspace'
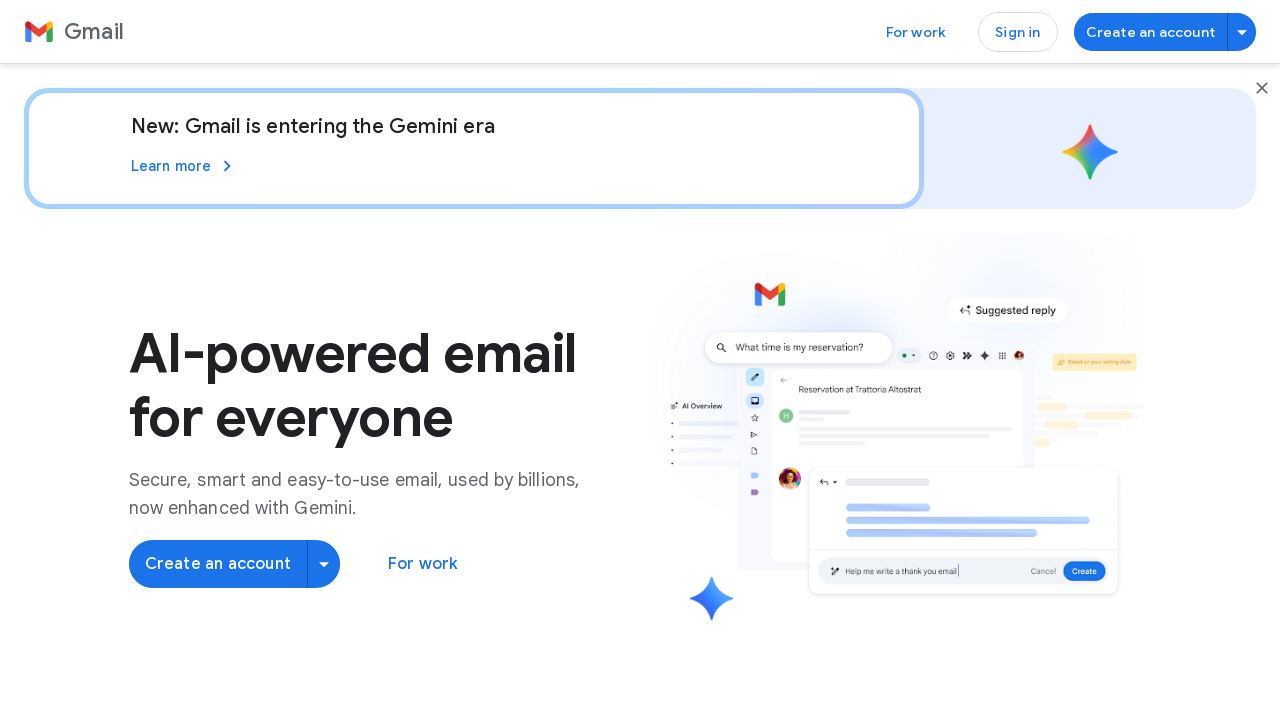

Verified that page title contains 'Gmail' - test passed
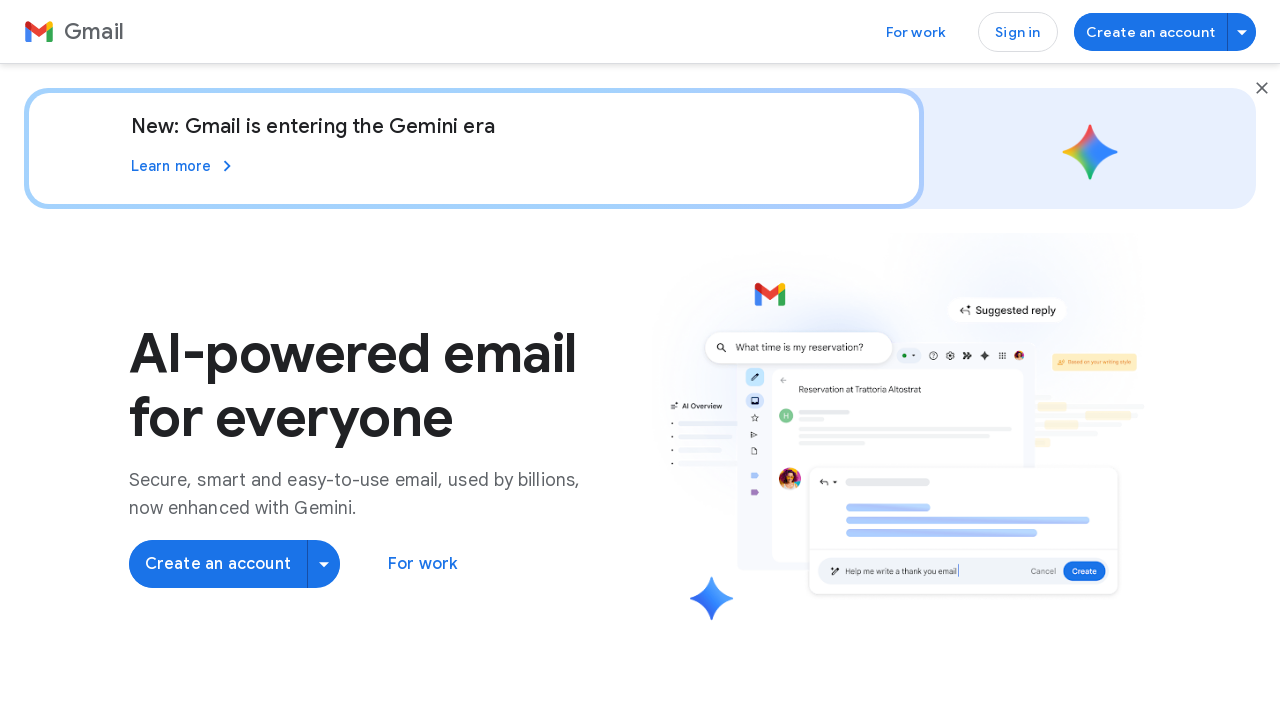

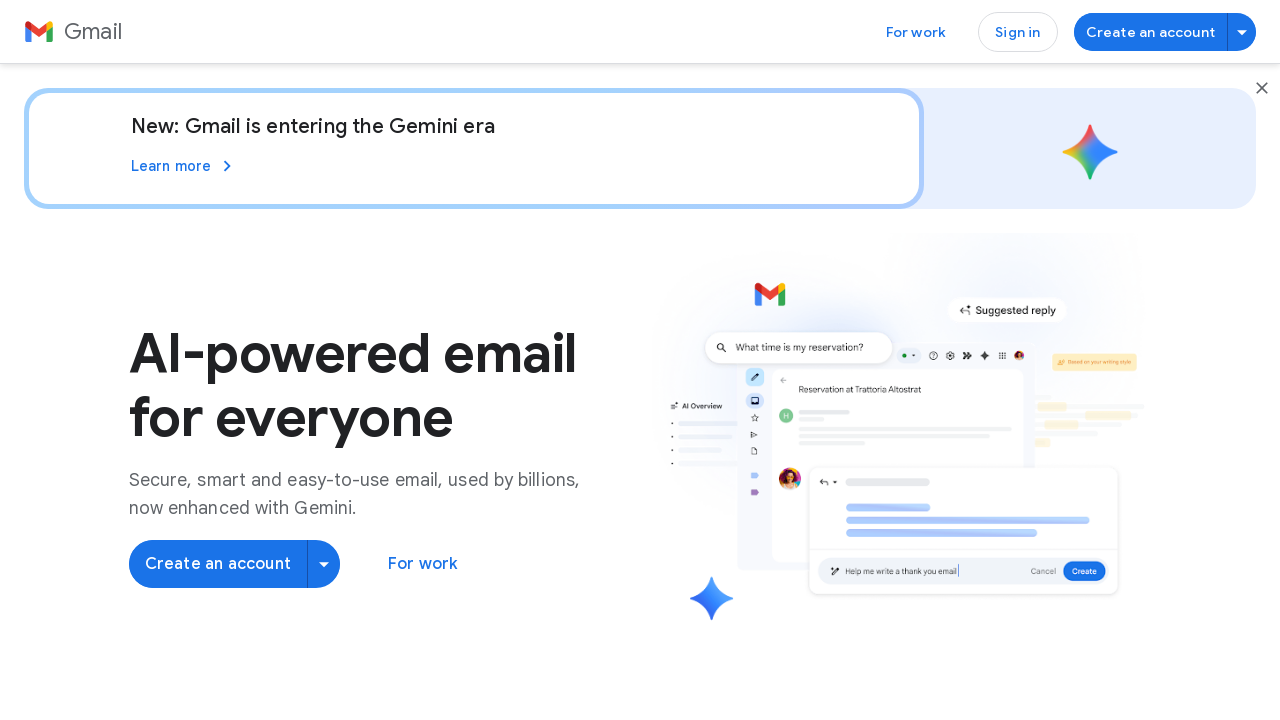